Tests basic page navigation and scrolling on theysaidso.com by visiting the homepage and scrolling down the page

Starting URL: https://theysaidso.com/

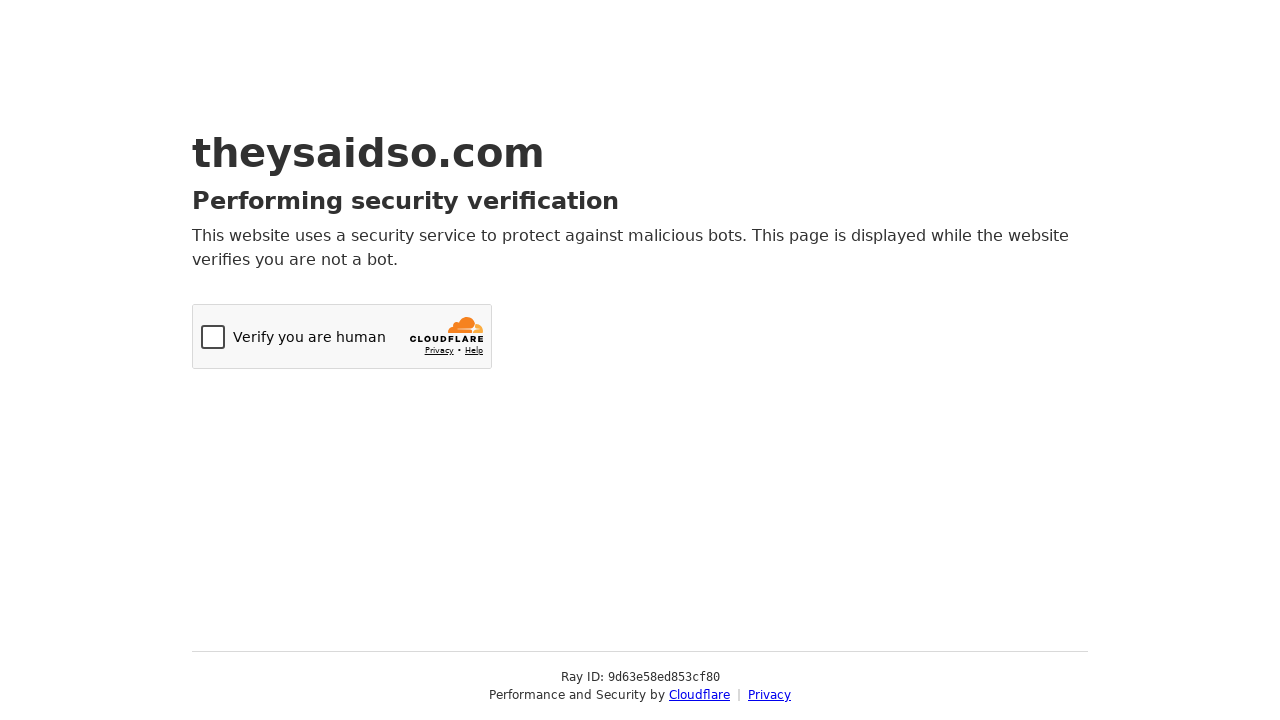

Set viewport size to 1054x800
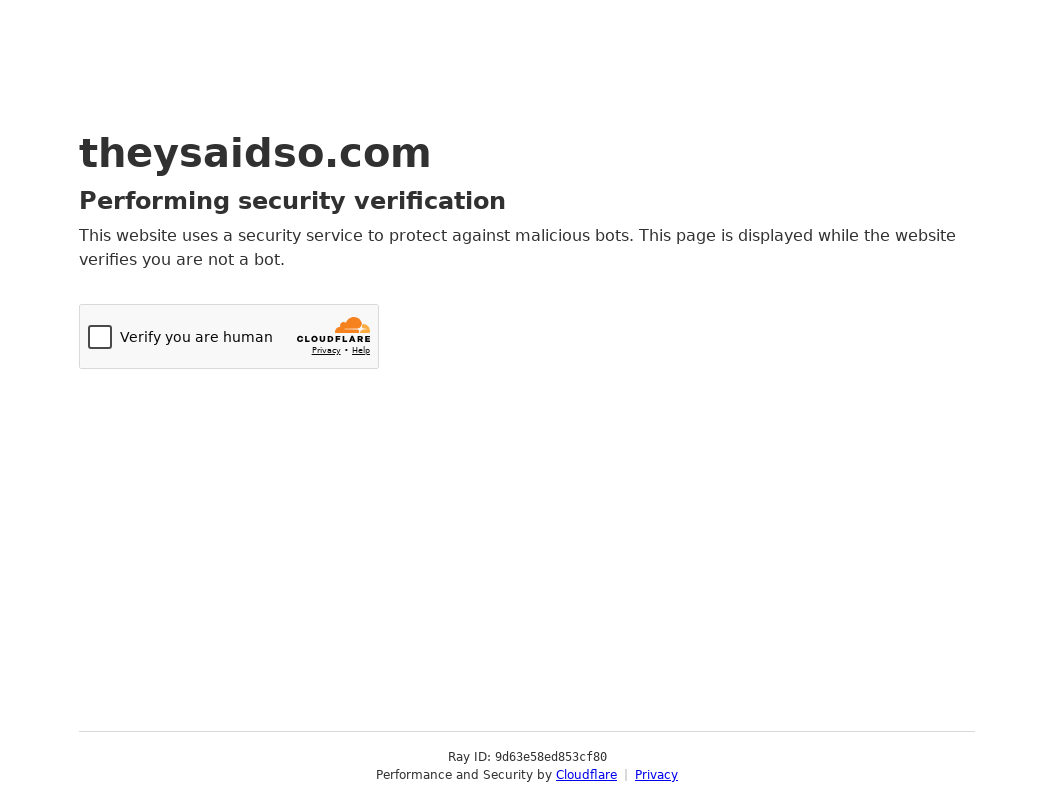

Scrolled down 512 pixels on the page
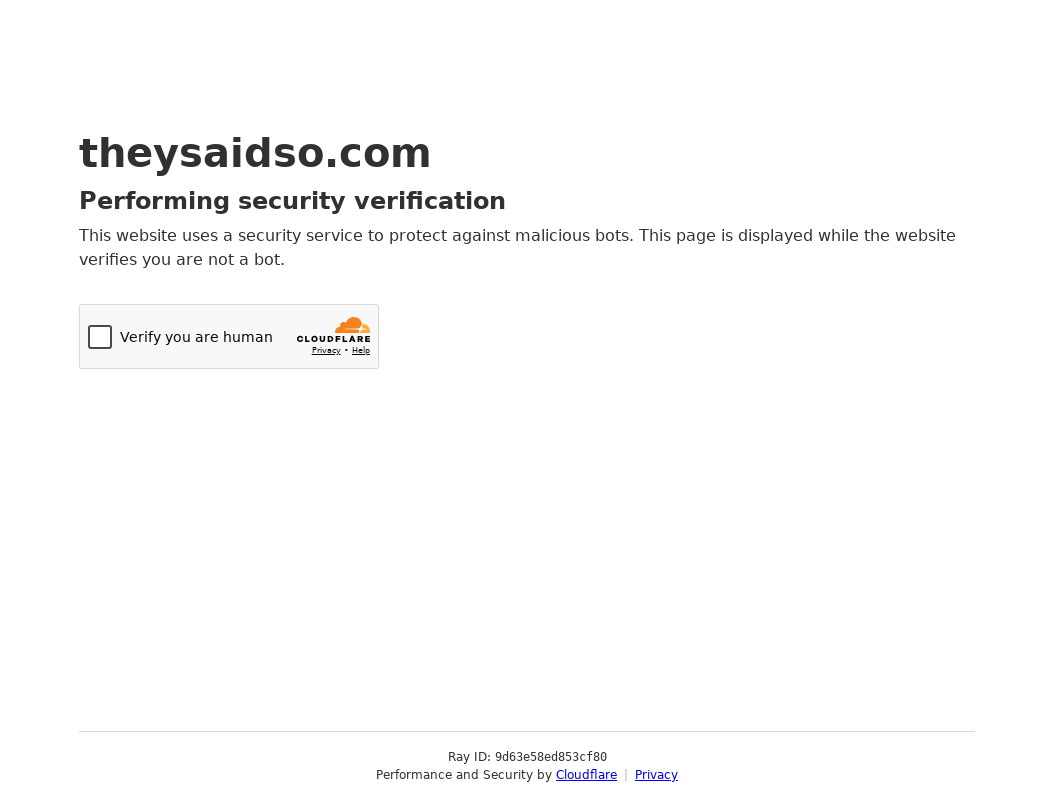

Waited 500ms for scroll animation to complete
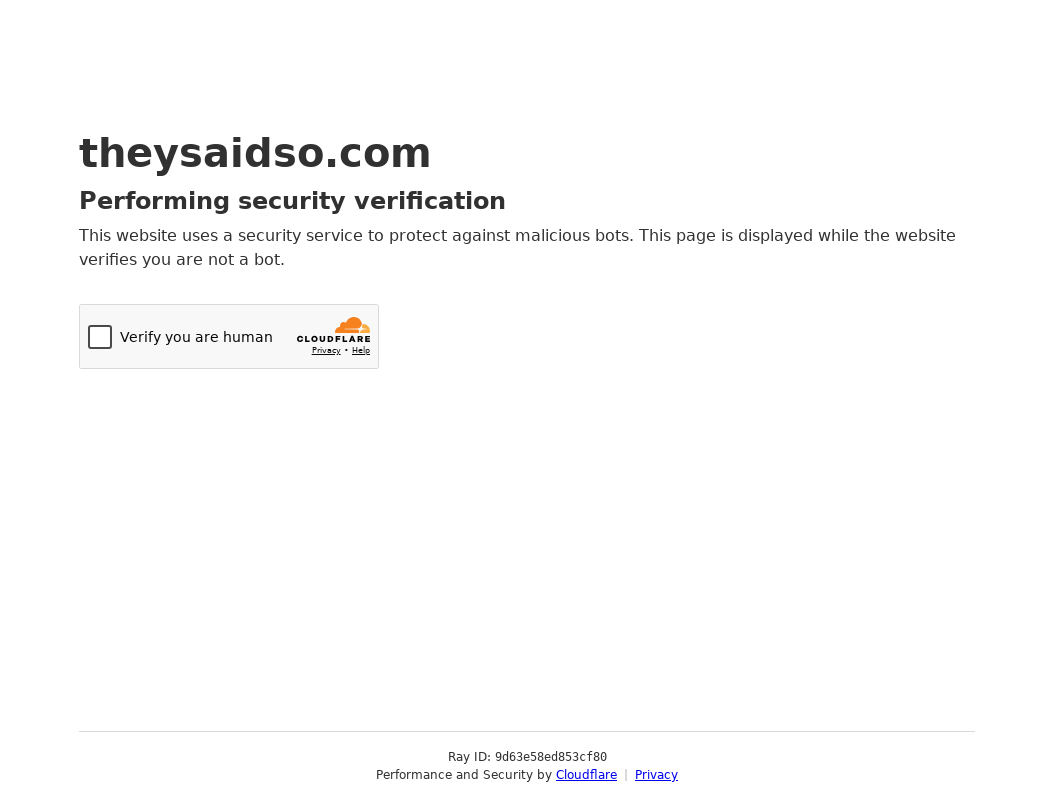

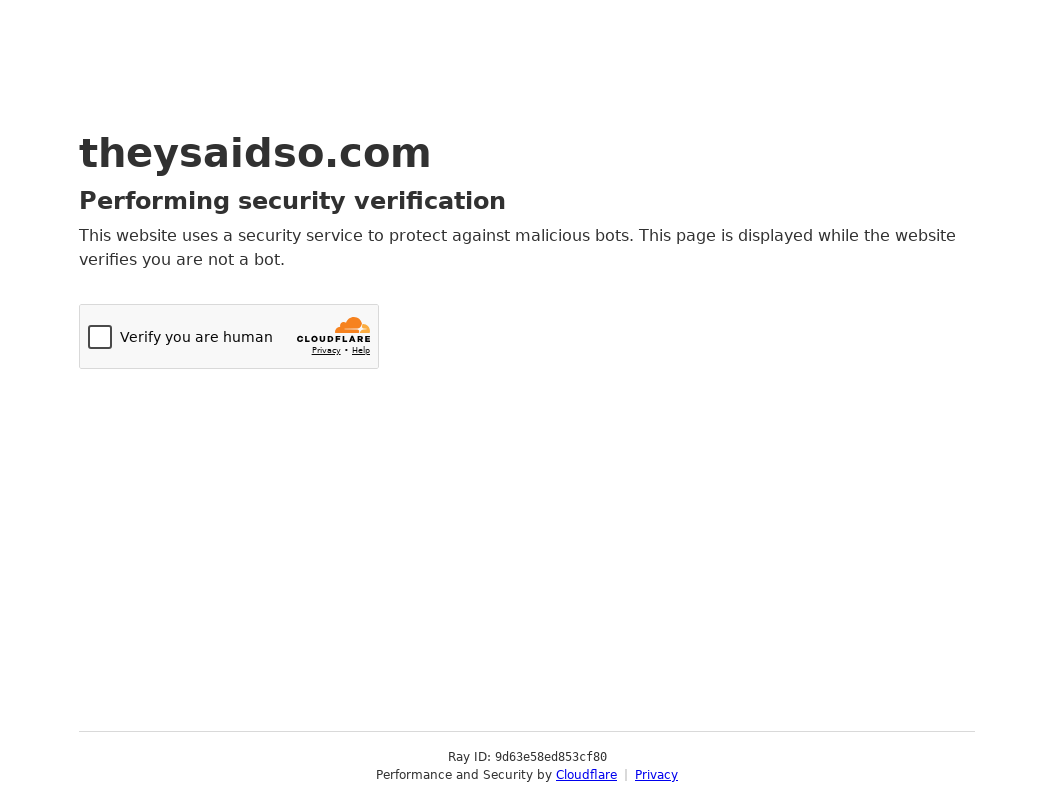